Navigates to the landing page and clicks the Sign Up button

Starting URL: https://vue-demo.daniel-avellaneda.com/

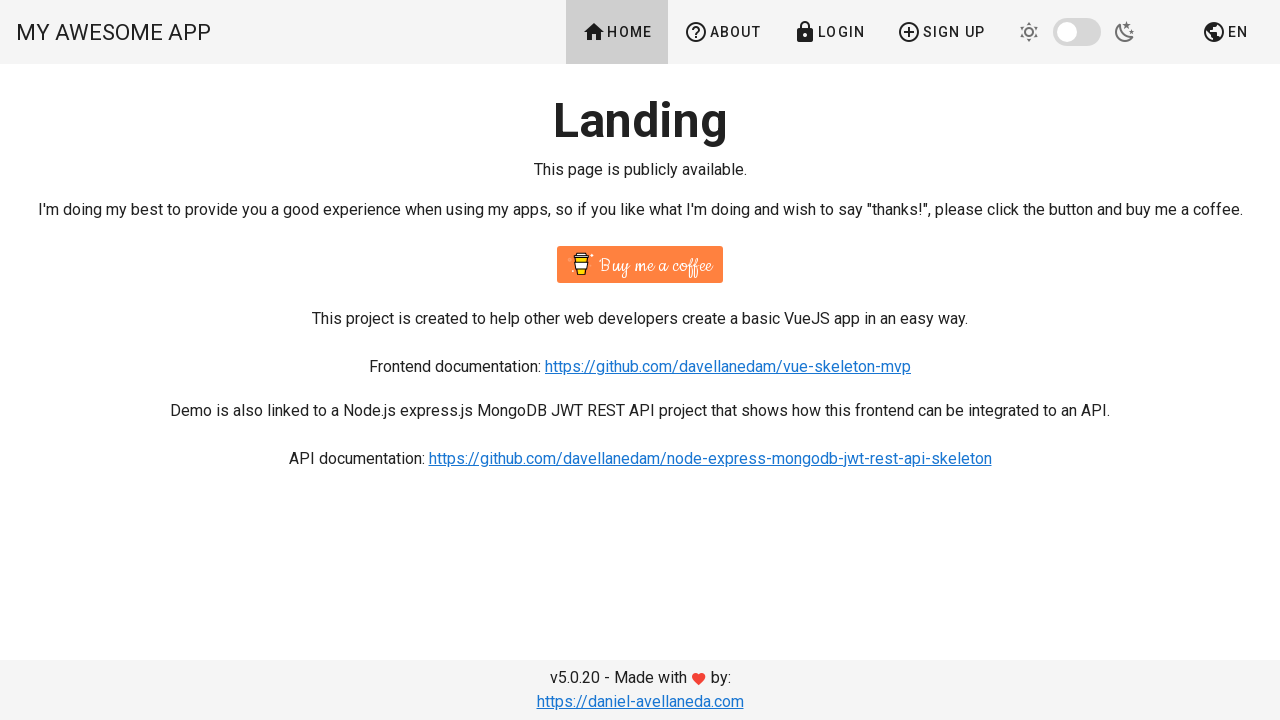

Navigated to landing page
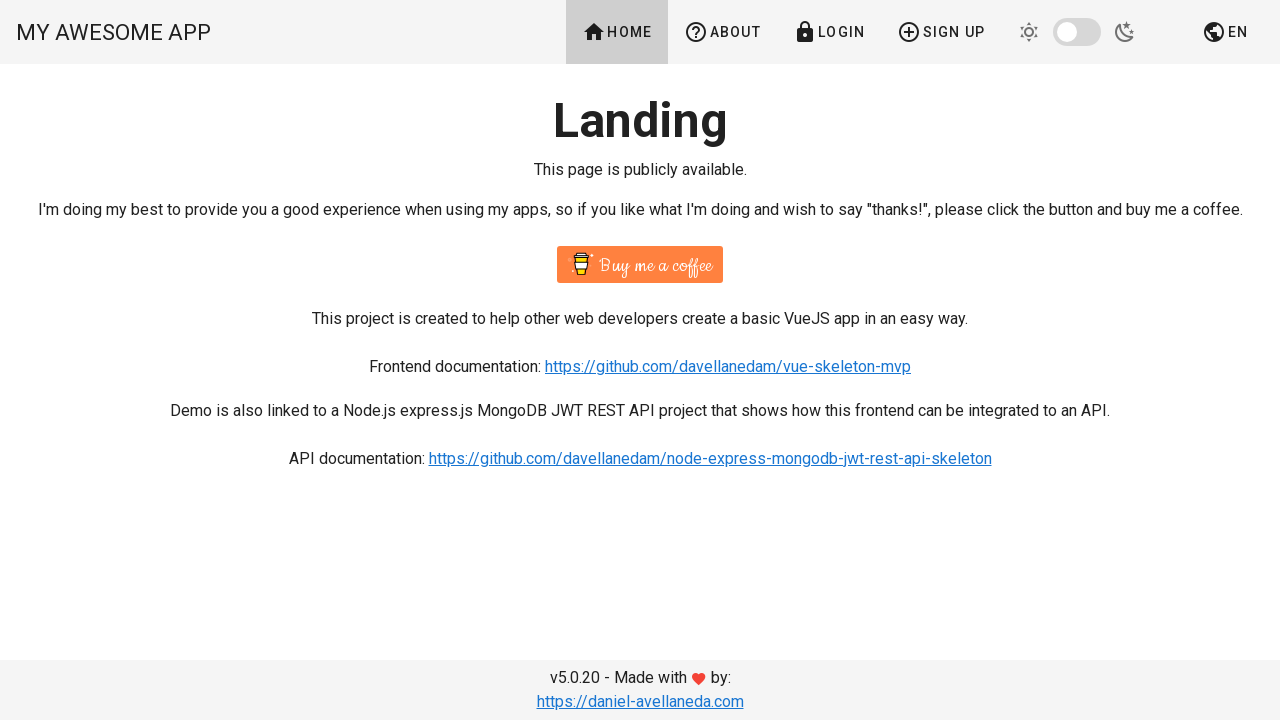

Clicked the Sign Up button at (941, 32) on xpath=//span[contains(text(), ' Sign Up ')]
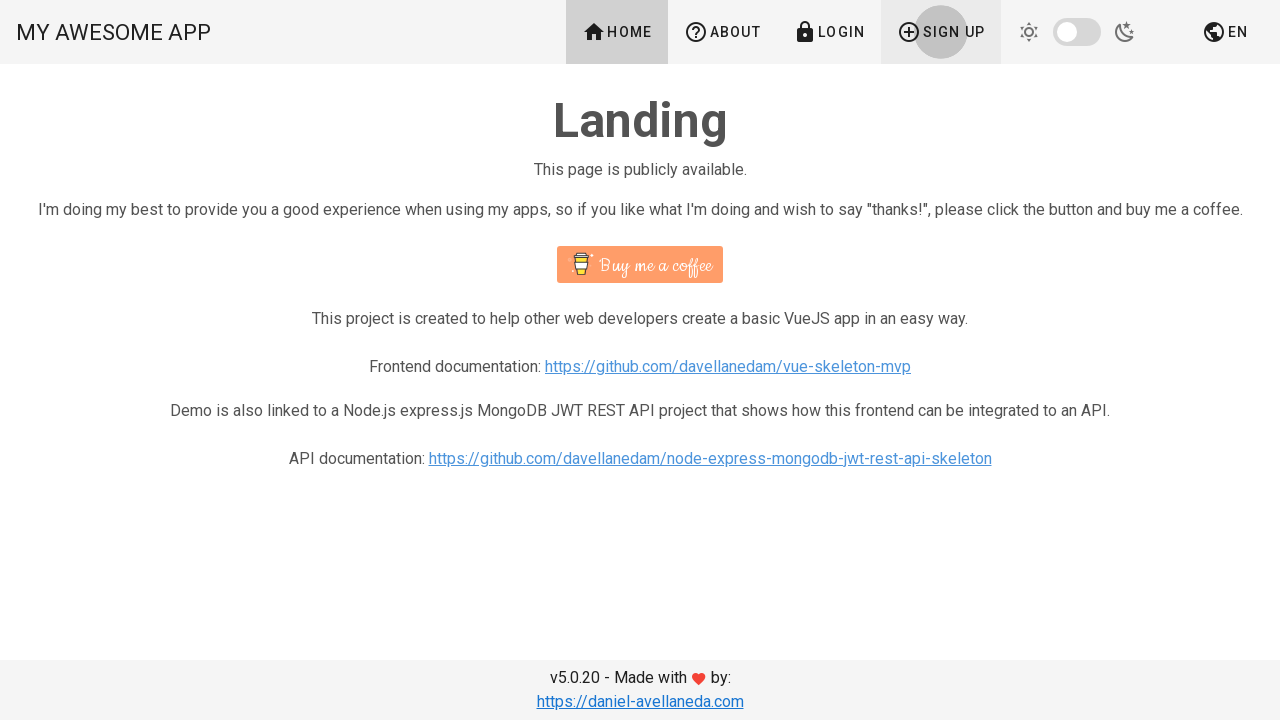

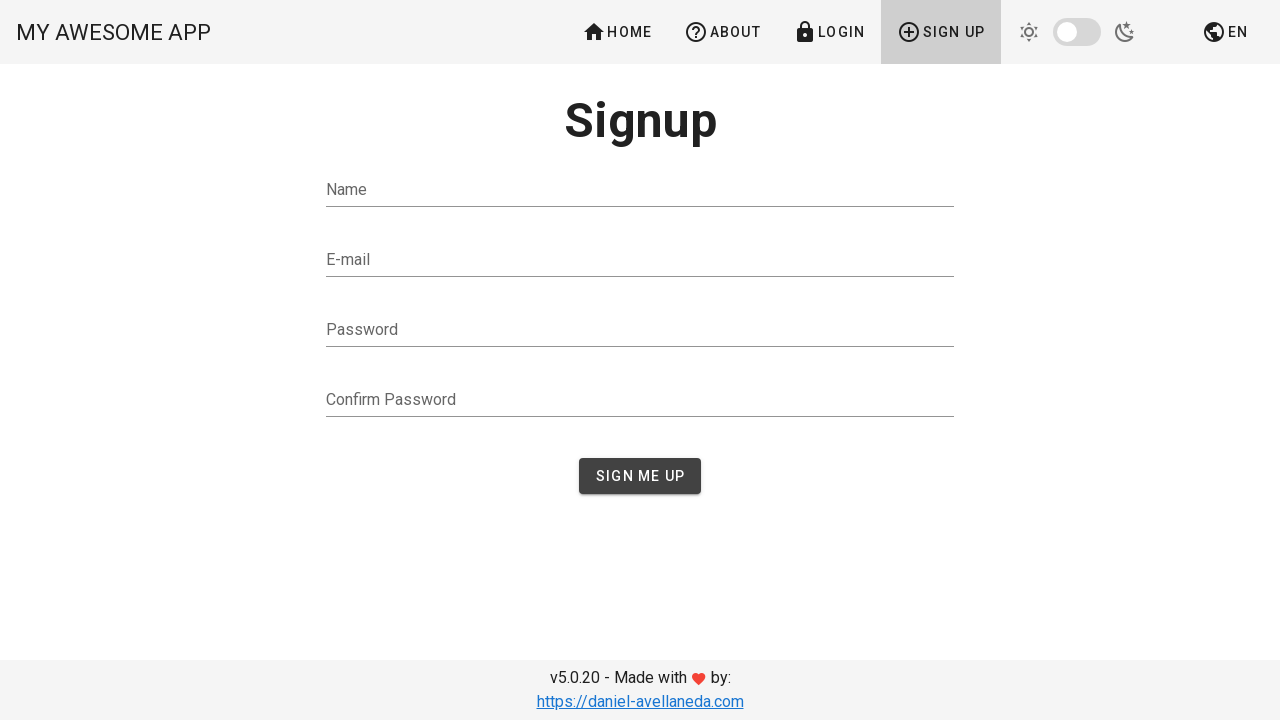